Tests dynamic controls by clicking the Dynamic Controls link, checking a checkbox, removing it, and verifying the "It's gone!" message

Starting URL: https://the-internet.herokuapp.com/

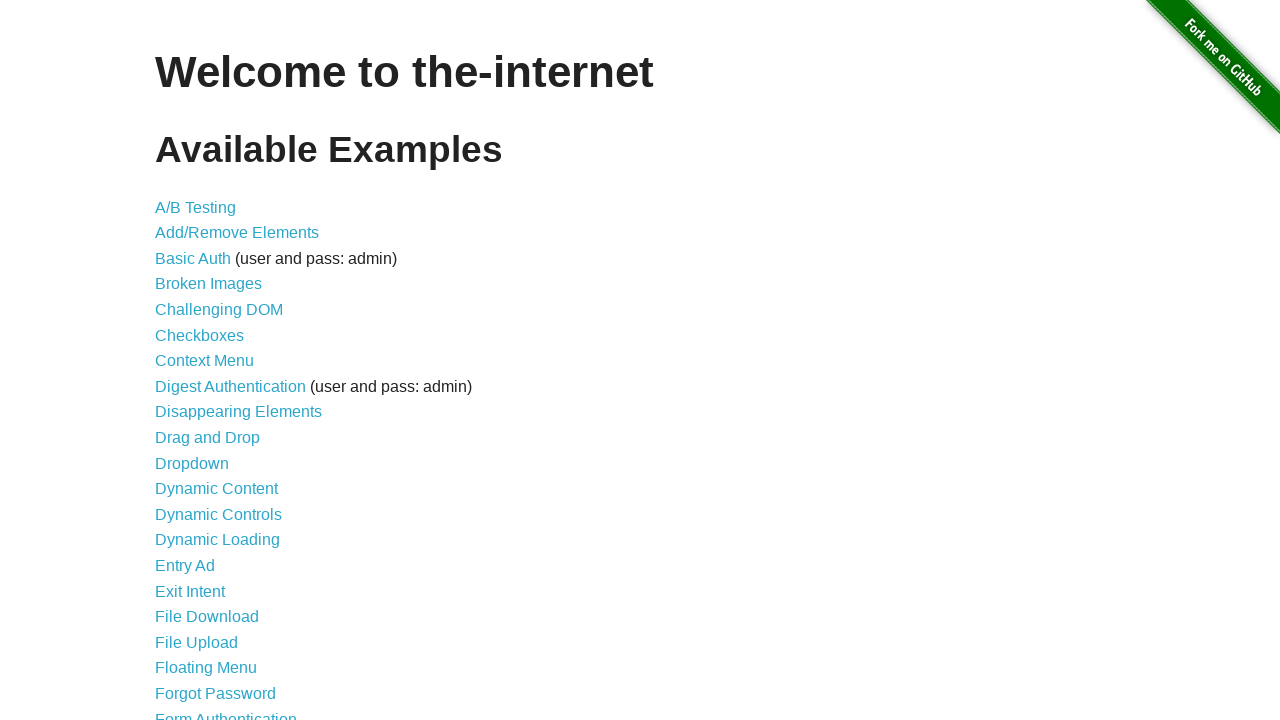

Clicked Dynamic Controls link at (218, 514) on text=Dynamic Controls
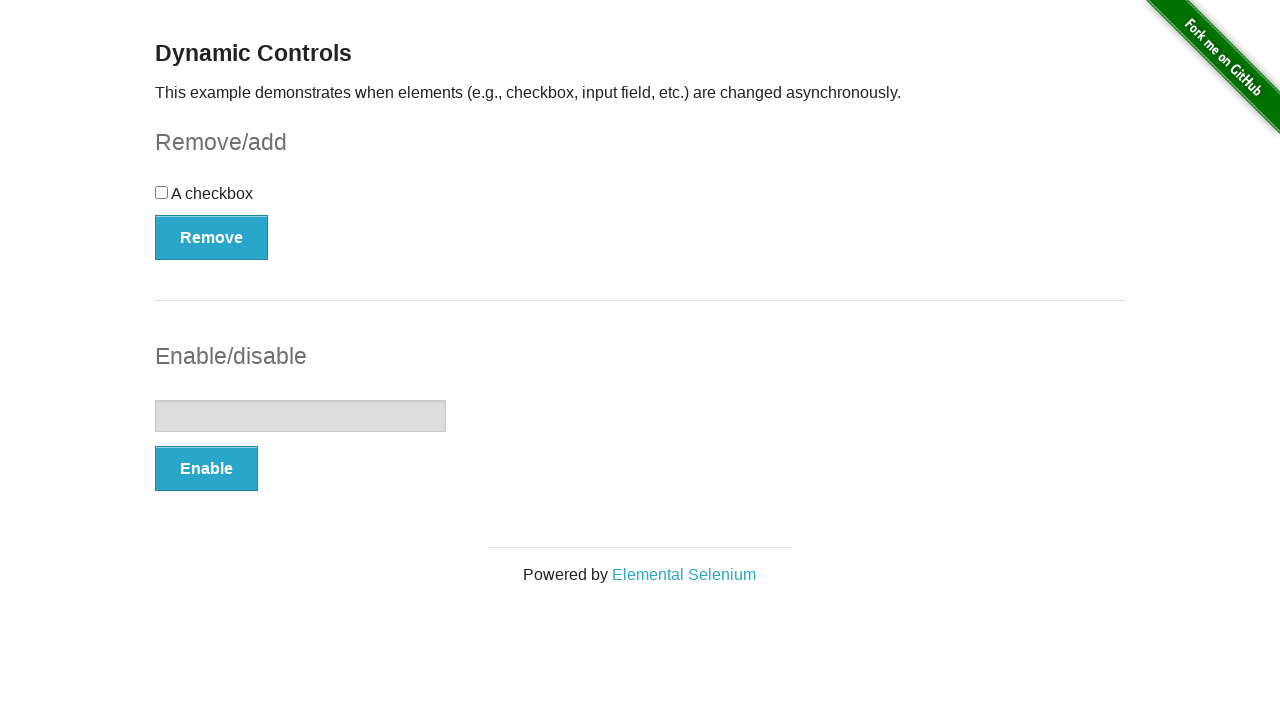

Clicked checkbox to enable it at (162, 192) on input[type='checkbox']
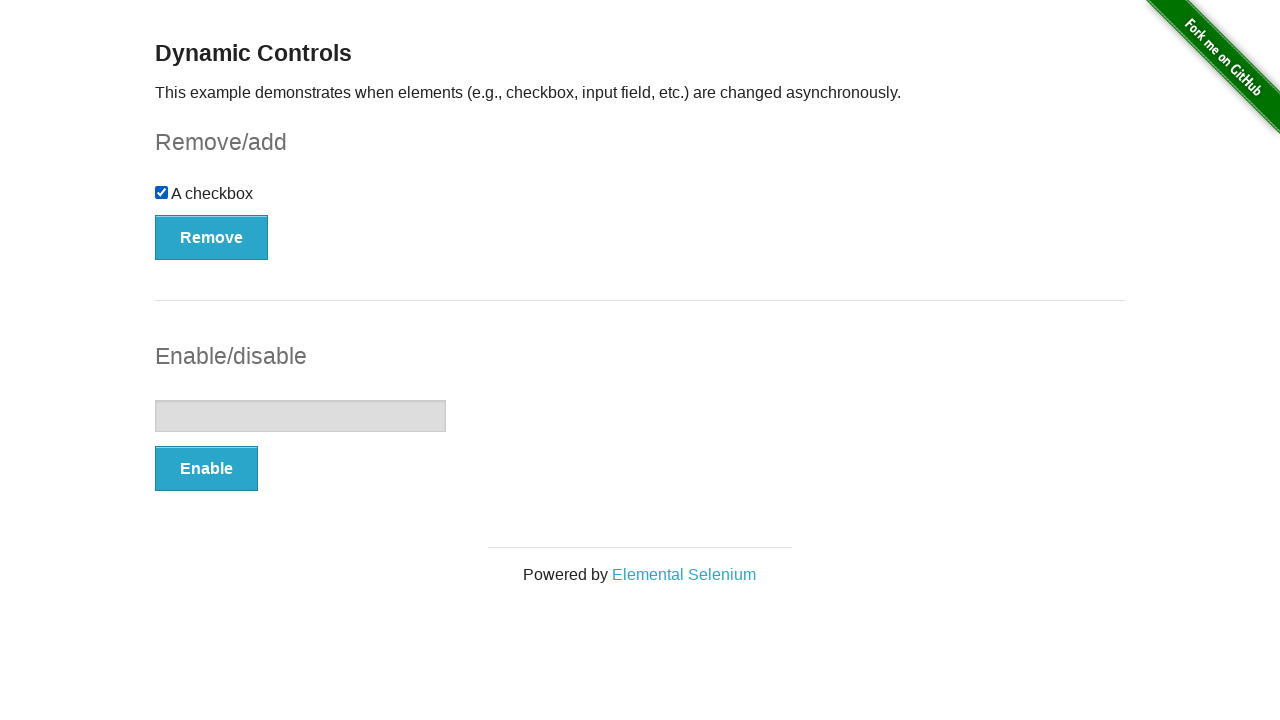

Clicked Remove button to remove the checkbox at (212, 237) on button:has-text('Remove')
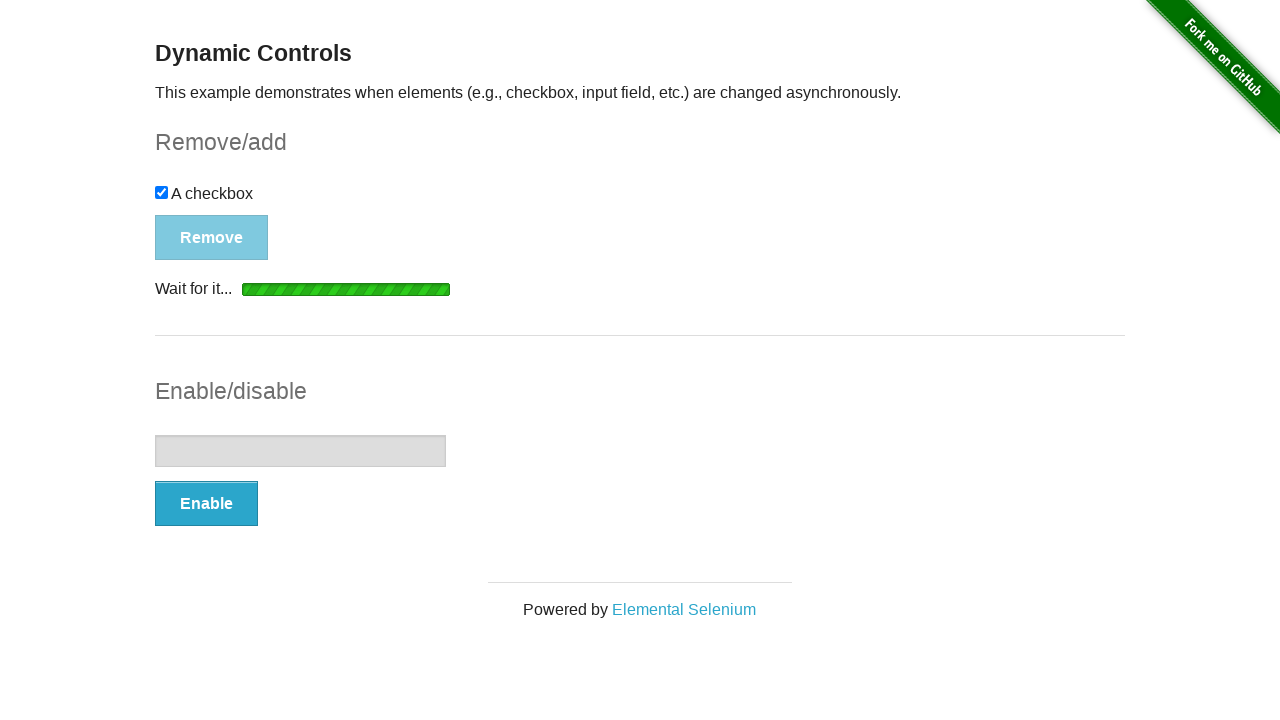

Message element became visible after removal
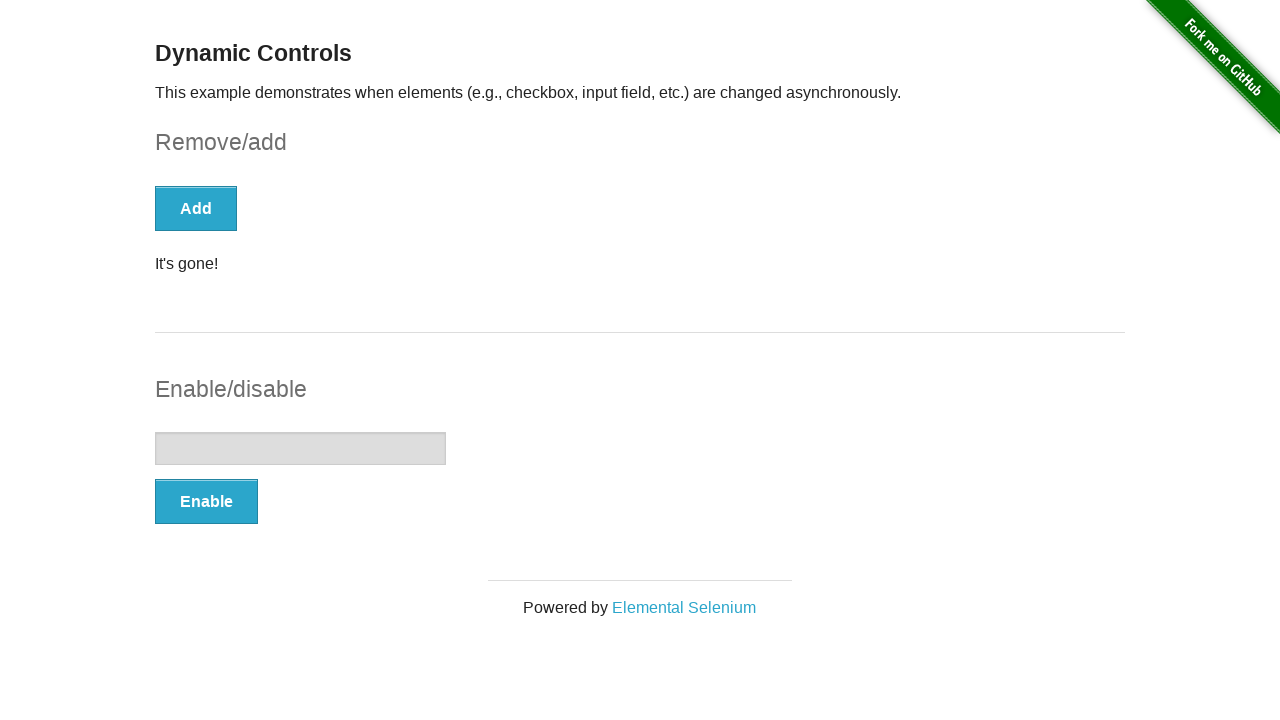

Located message element
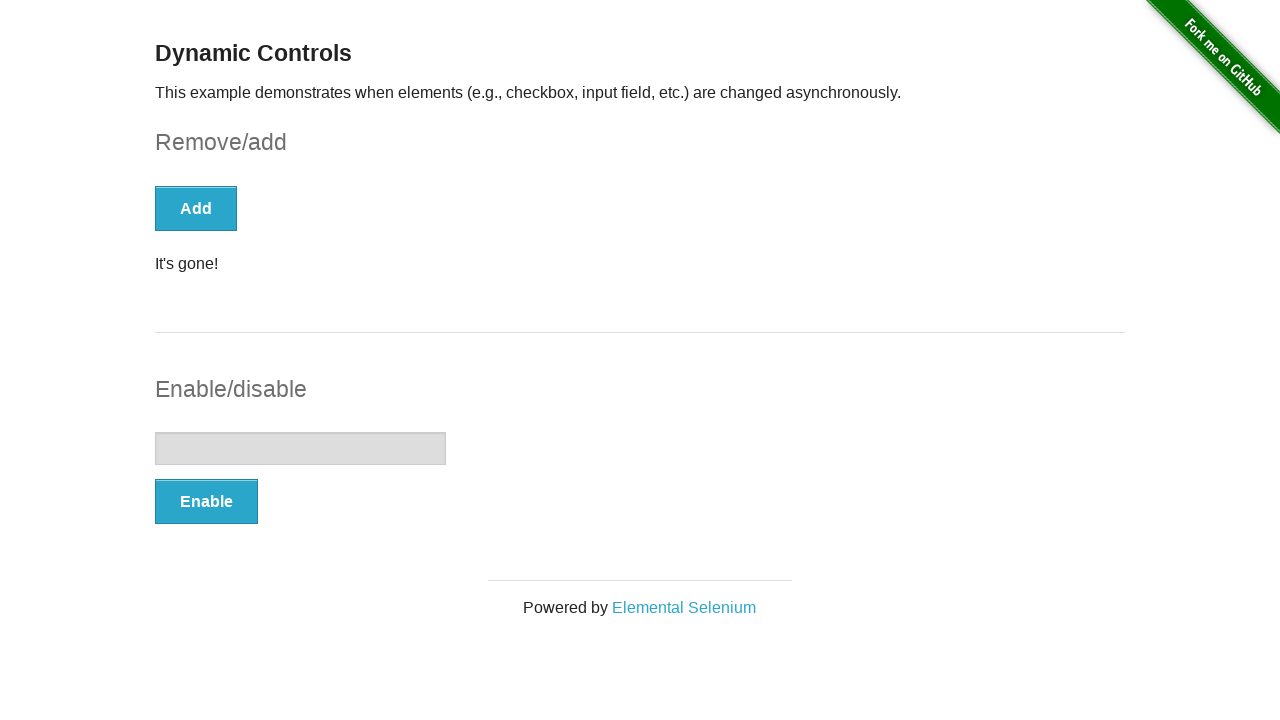

Verified message text is 'It's gone!'
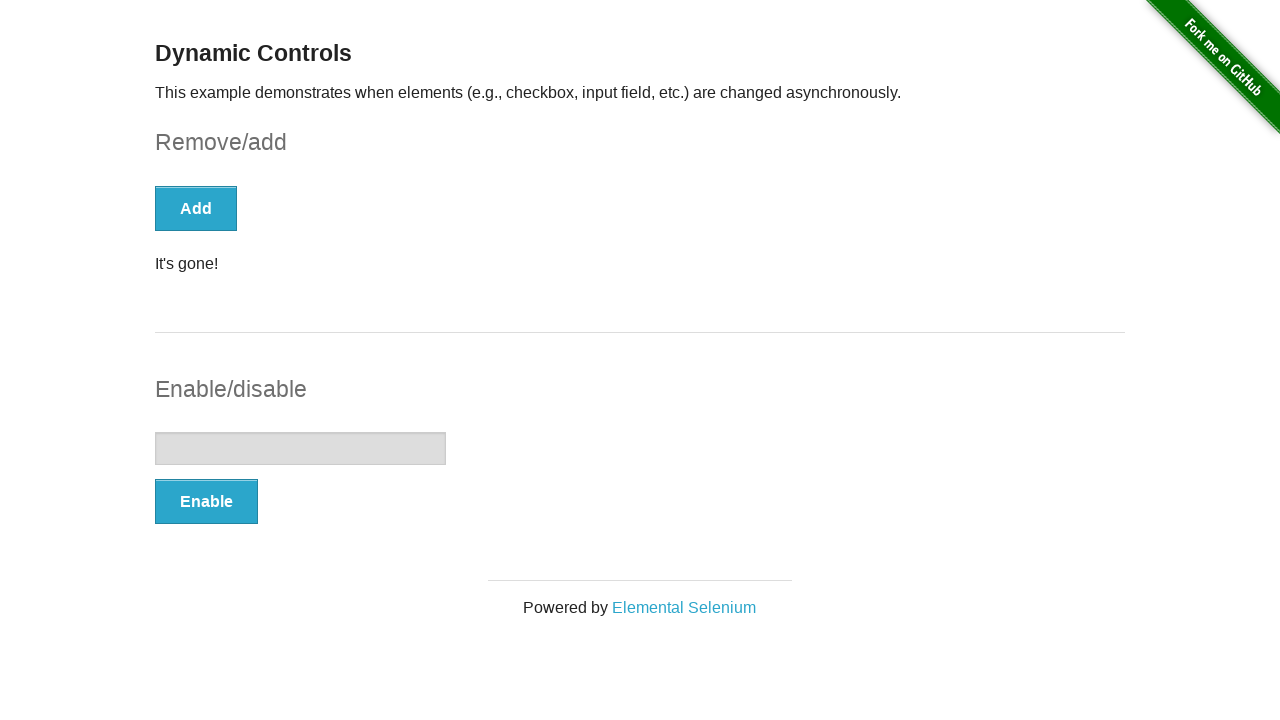

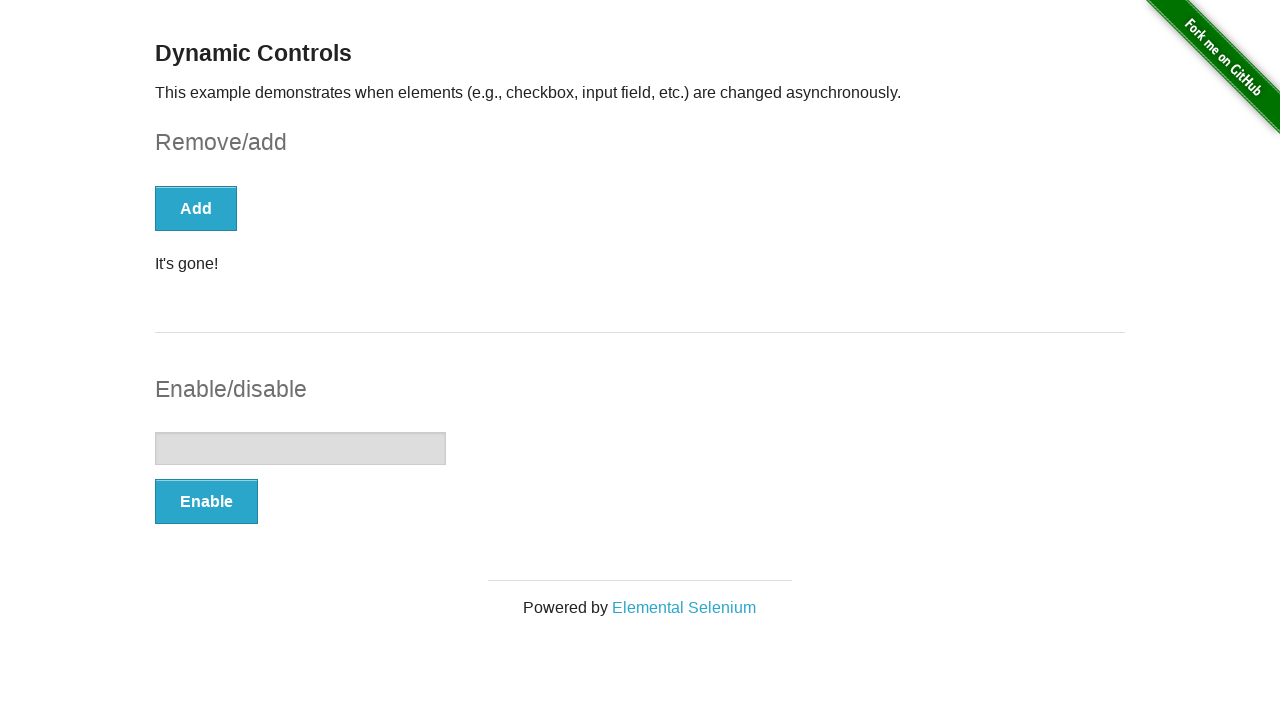